Tests the continue shopping functionality after adding an item to cart

Starting URL: https://www.saucedemo.com/

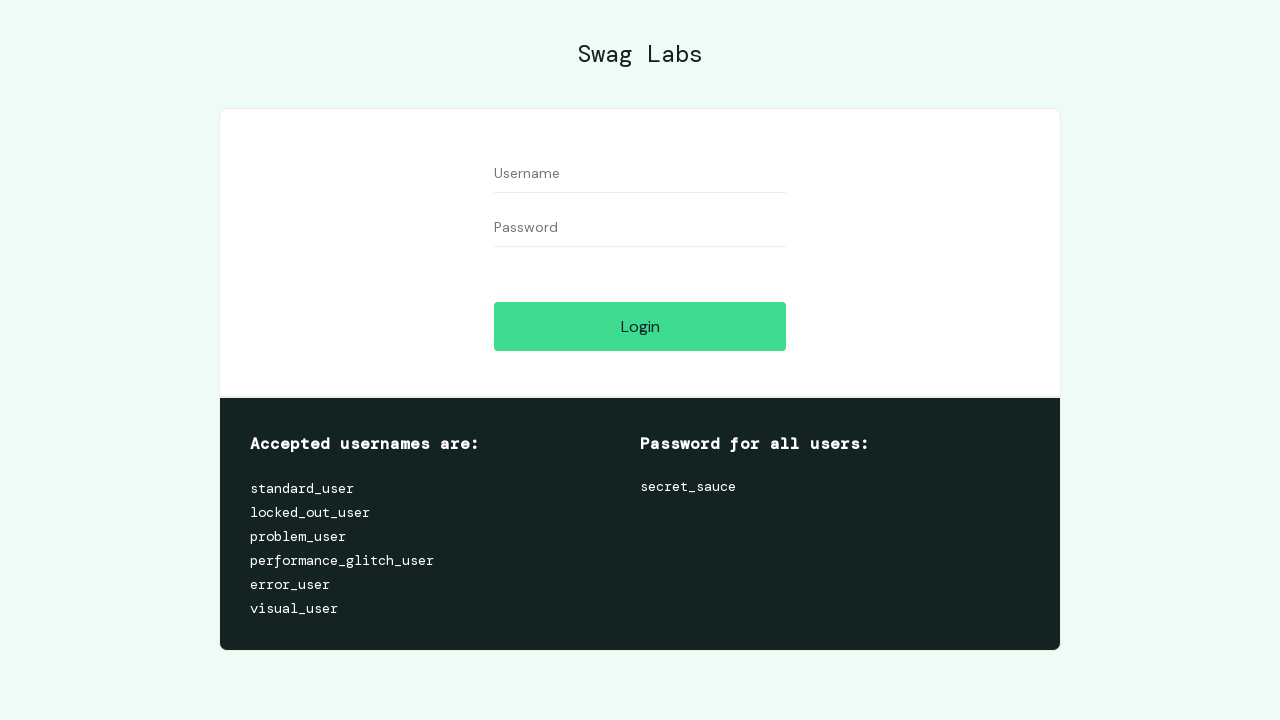

Waited for username field to load
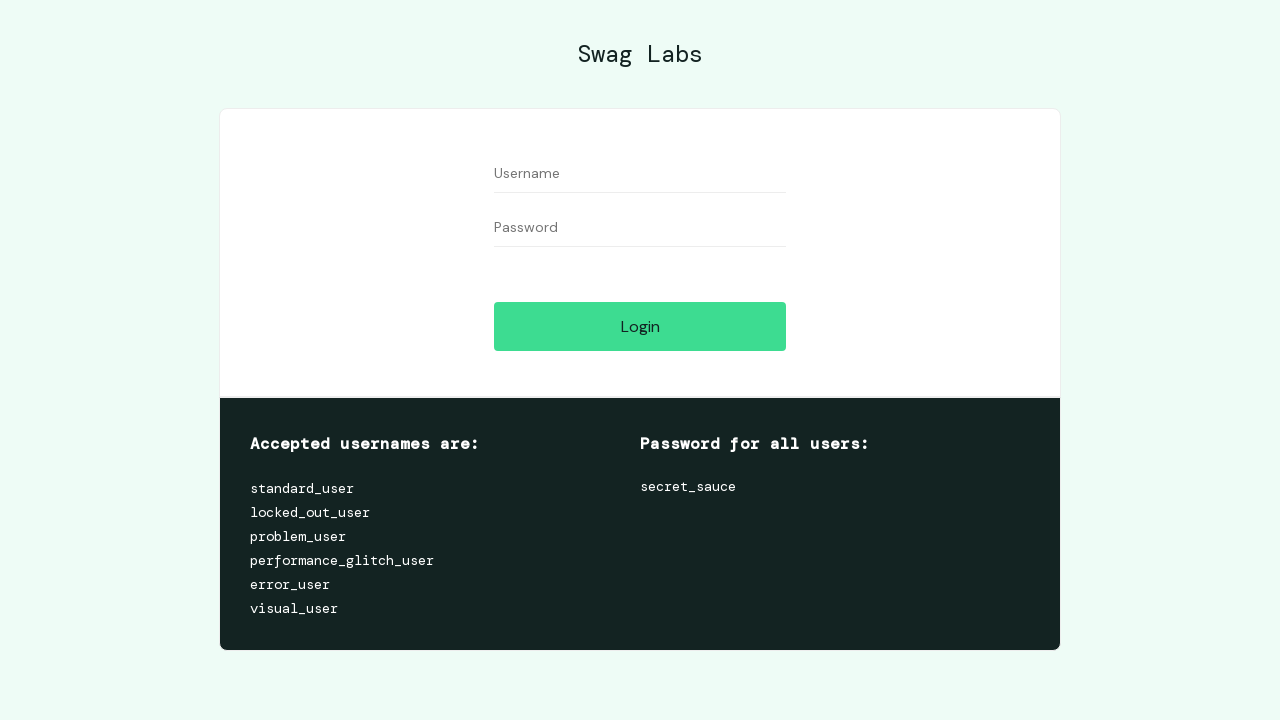

Filled username field with 'standard_user' on #user-name
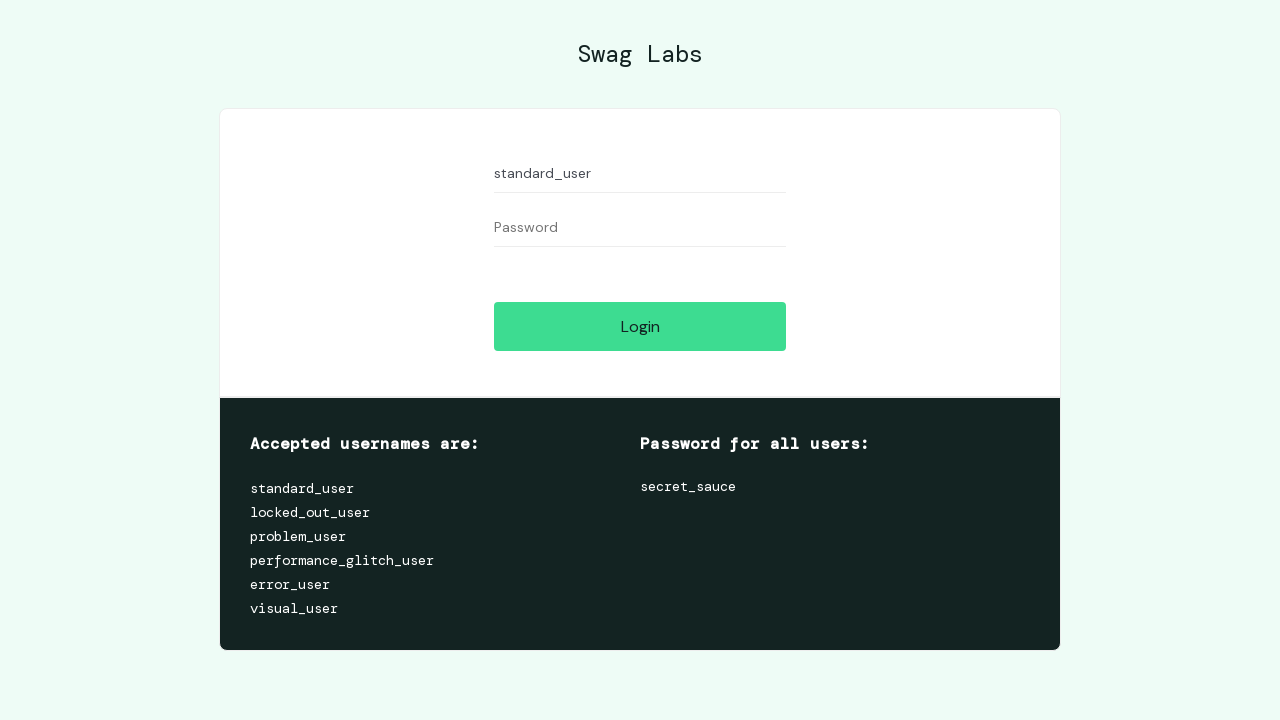

Filled password field with 'secret_sauce' on #password
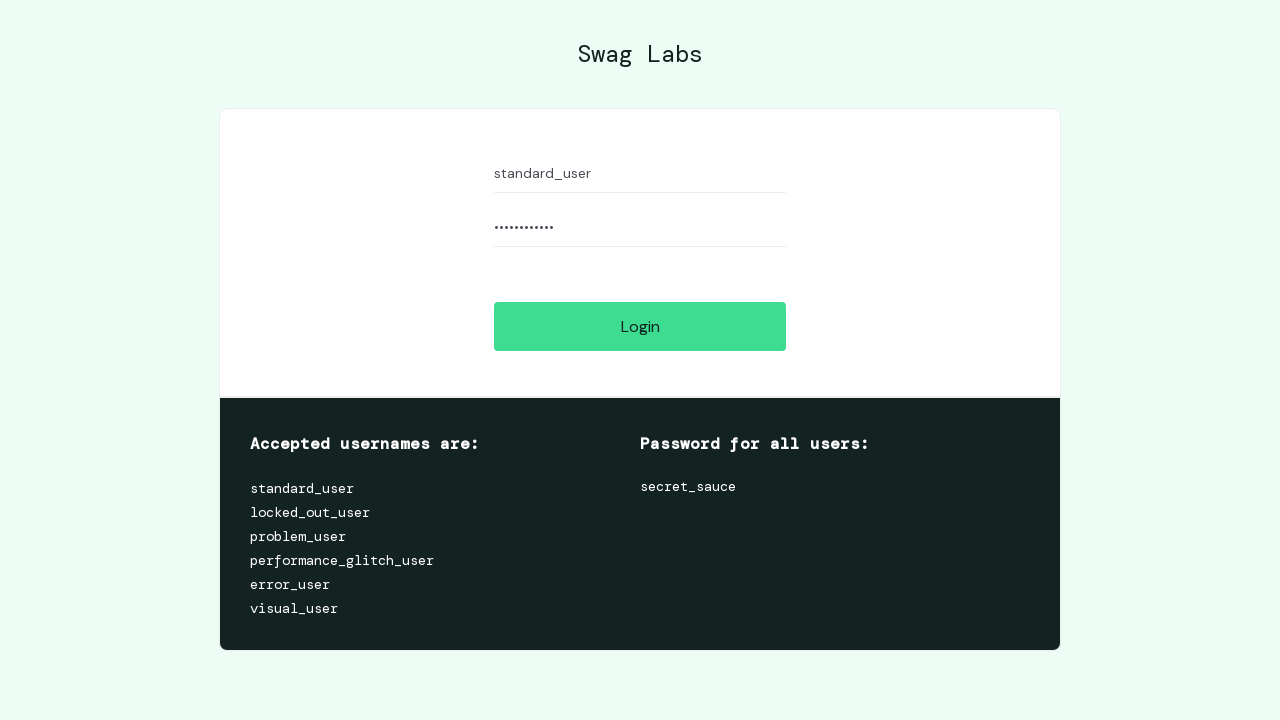

Clicked login button at (640, 326) on #login-button
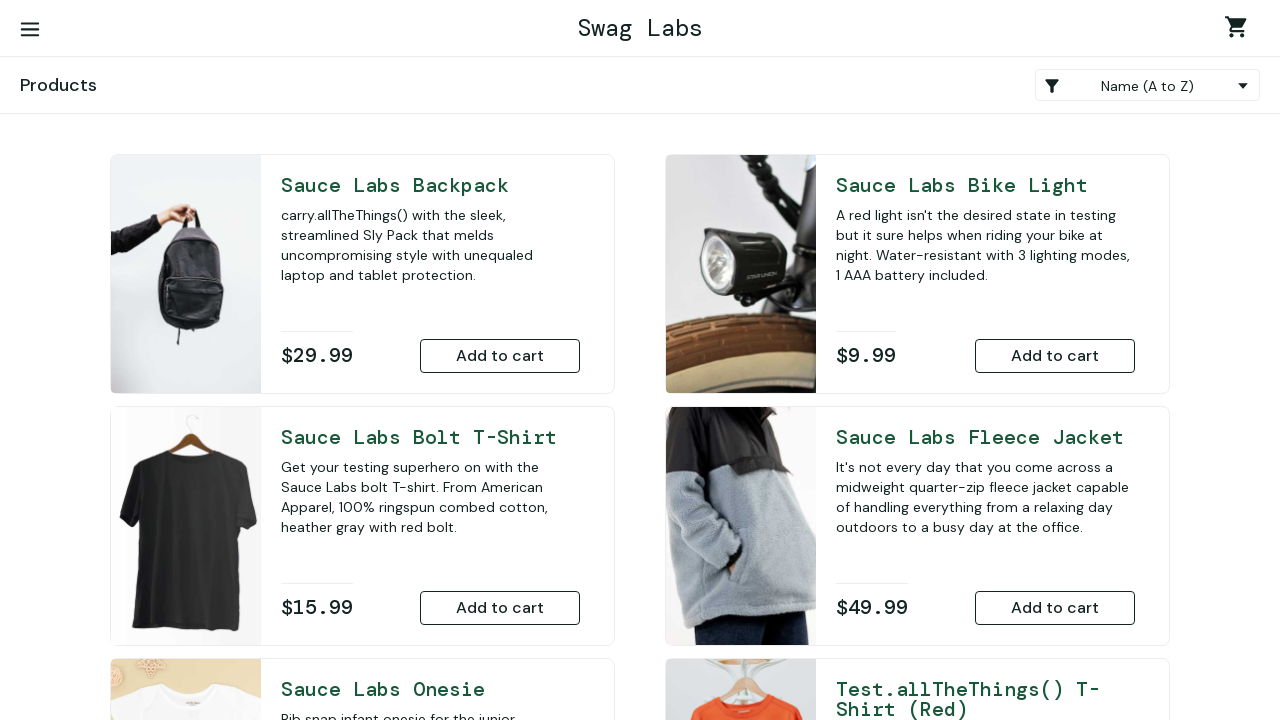

Inventory items loaded on products page
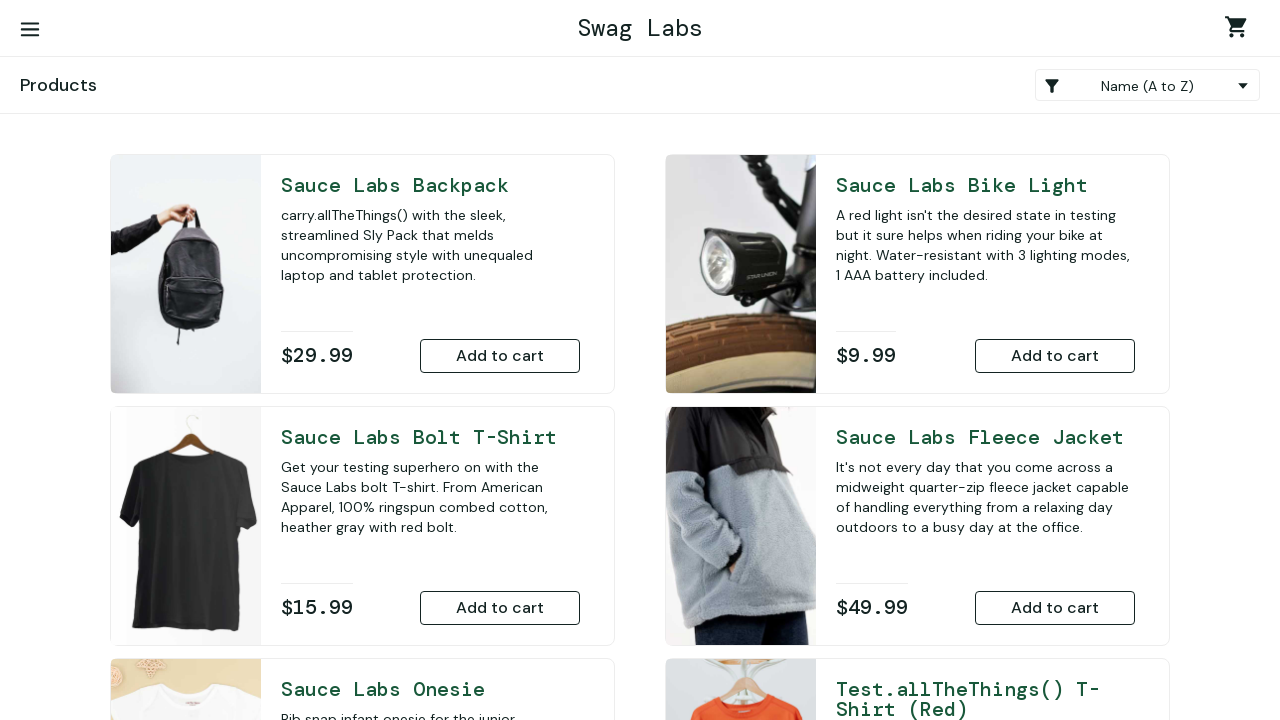

Added Sauce Labs Bike Light to cart at (1055, 356) on #add-to-cart-sauce-labs-bike-light
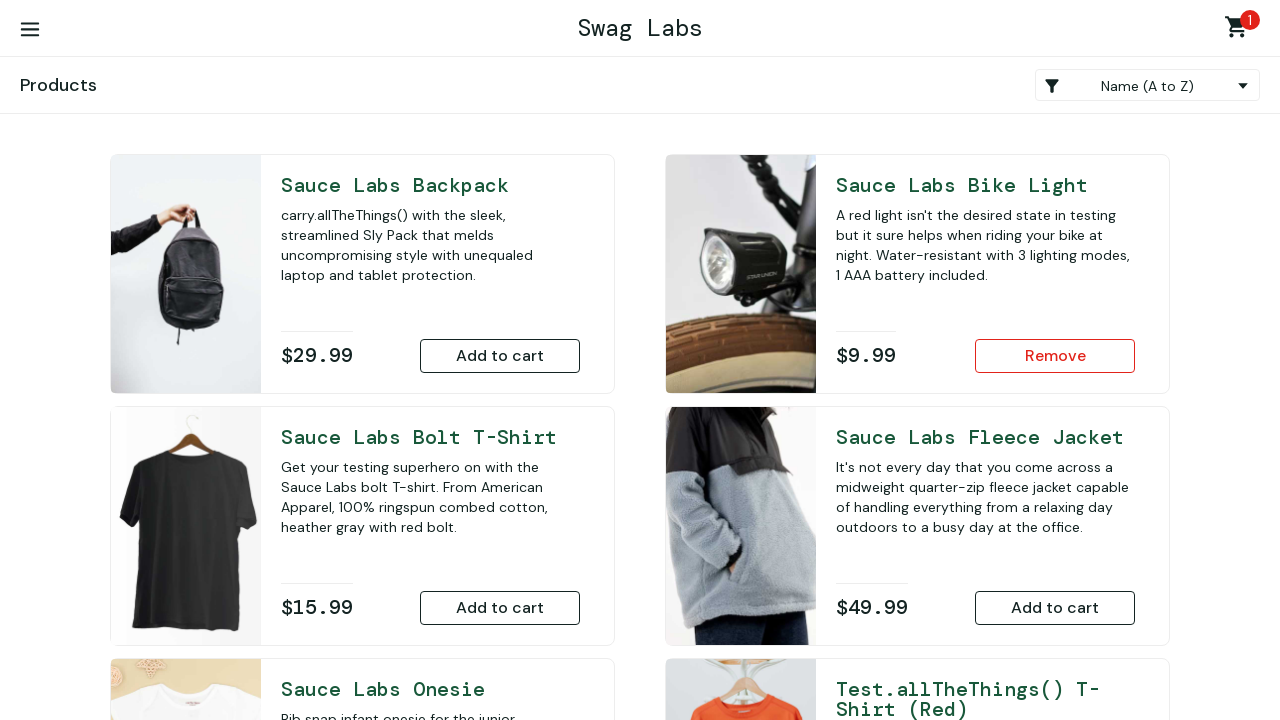

Clicked shopping cart icon to navigate to cart at (1240, 30) on xpath=//*[@id='shopping_cart_container']/a
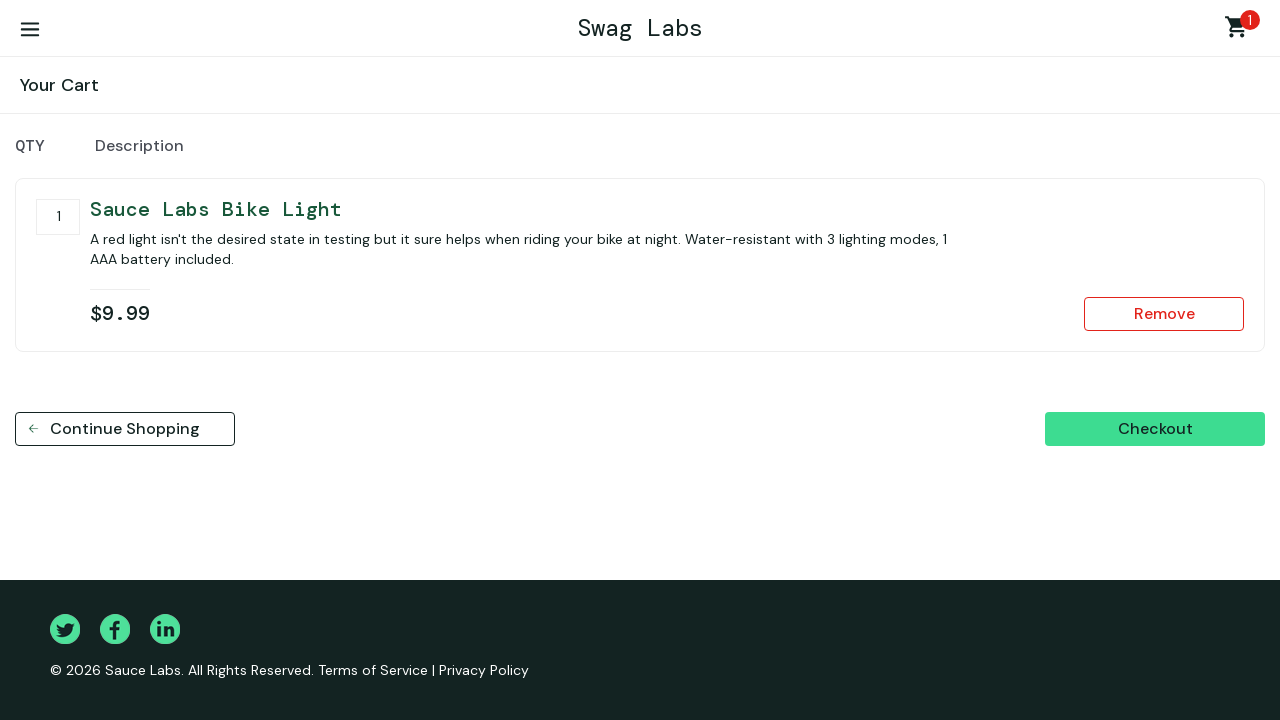

Continue Shopping button loaded in cart
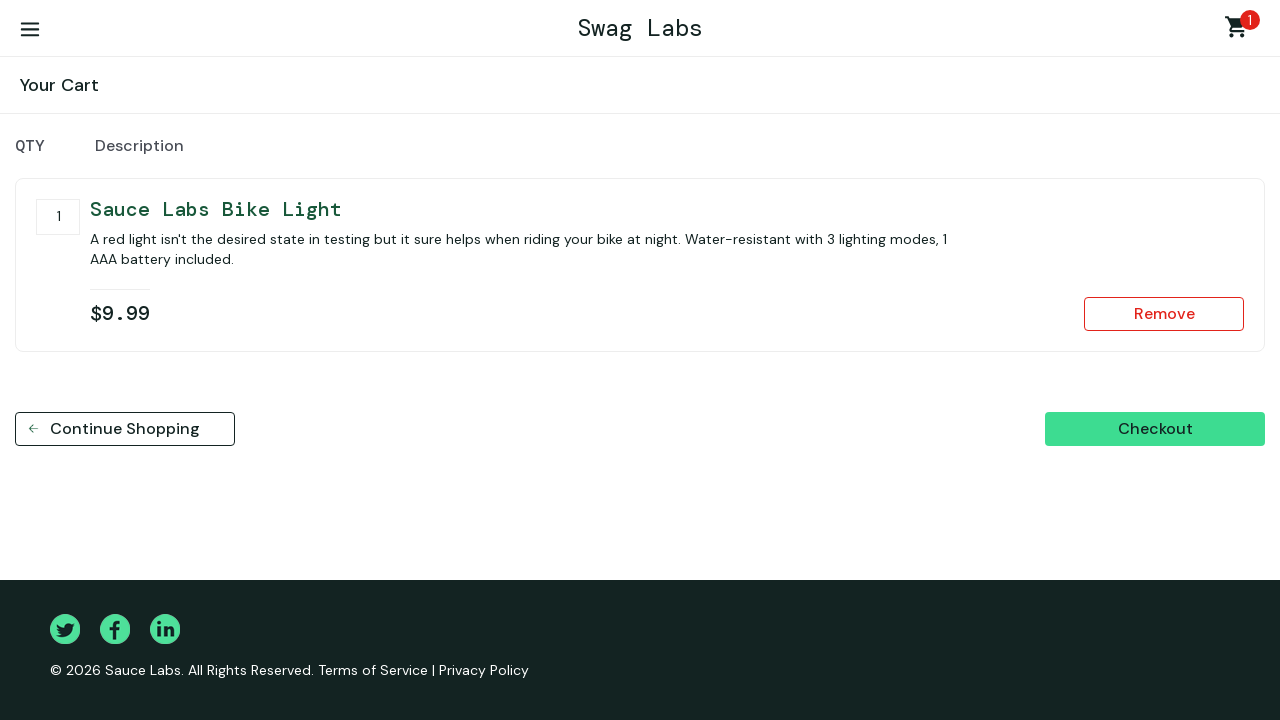

Clicked Continue Shopping button at (125, 429) on #continue-shopping
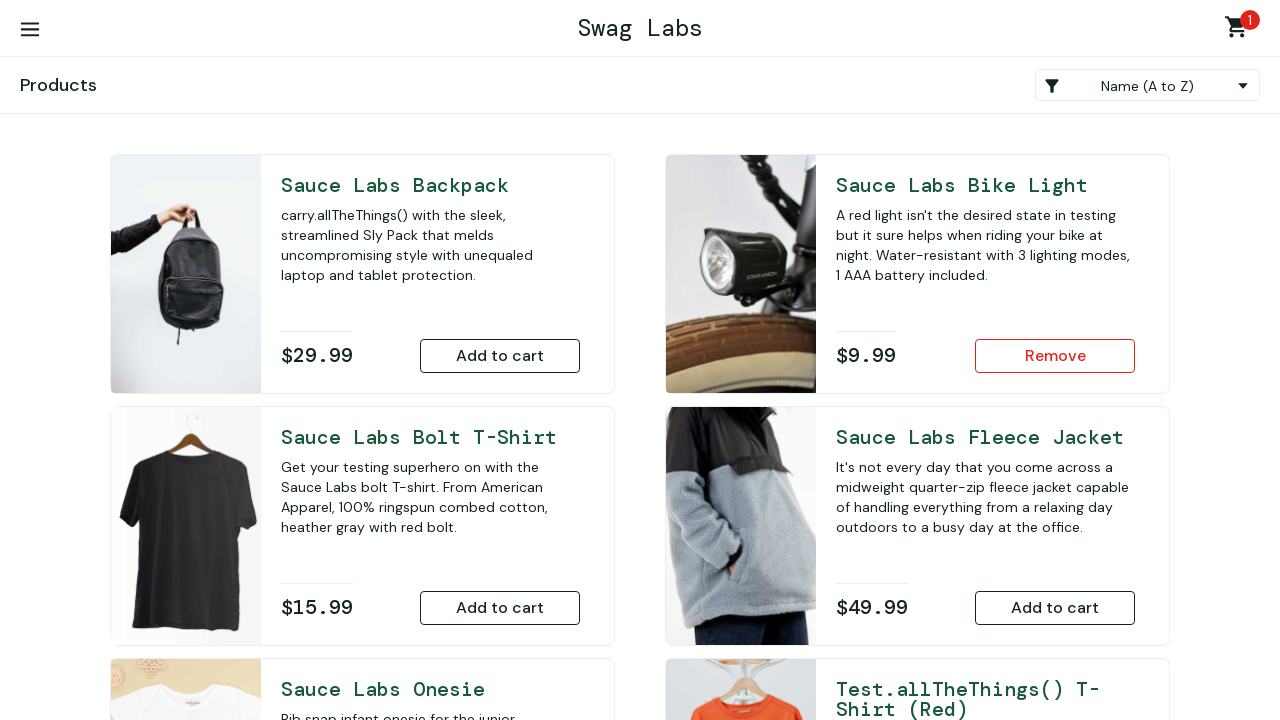

Returned to inventory page after clicking continue shopping
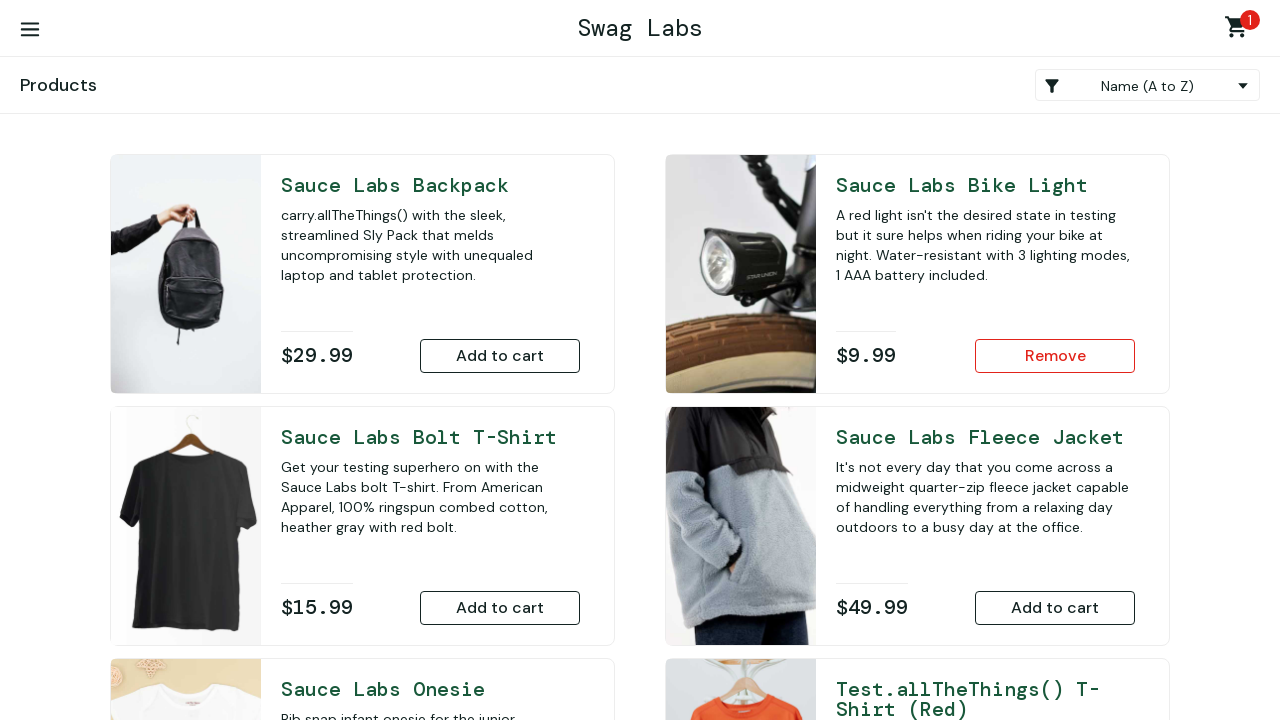

Retrieved all inventory items from page
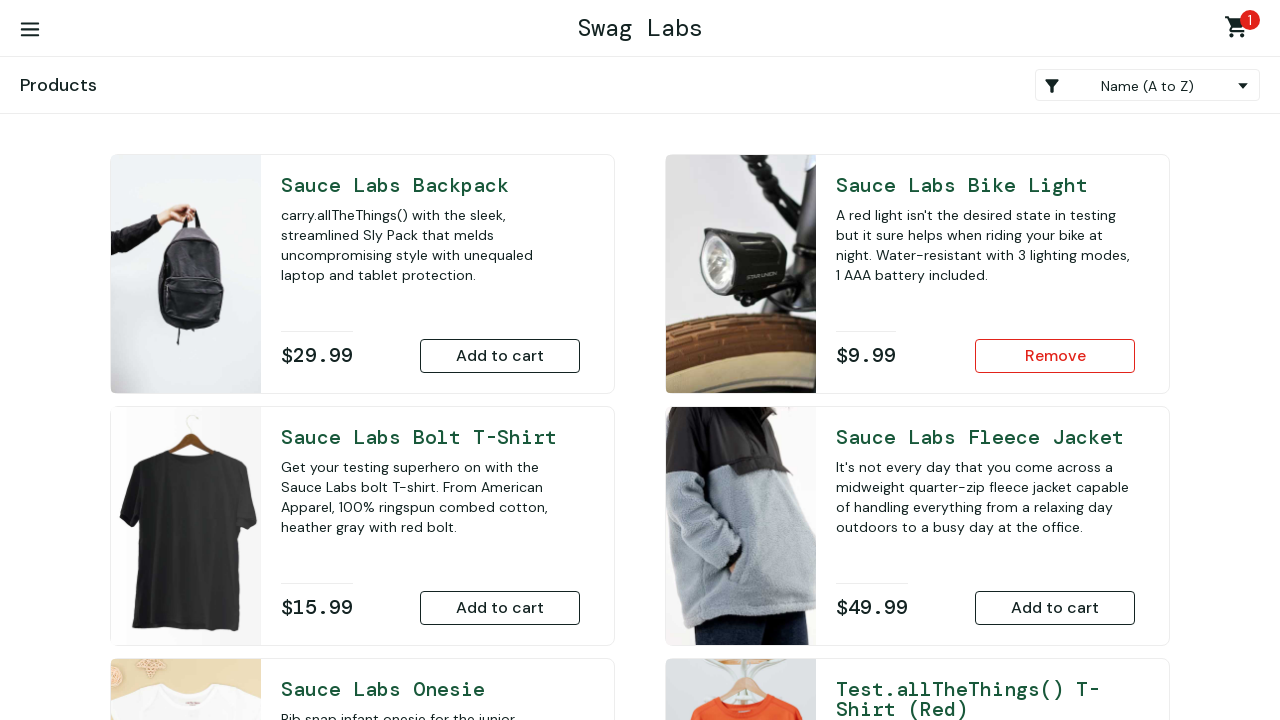

Verified that 6 inventory items are displayed on page
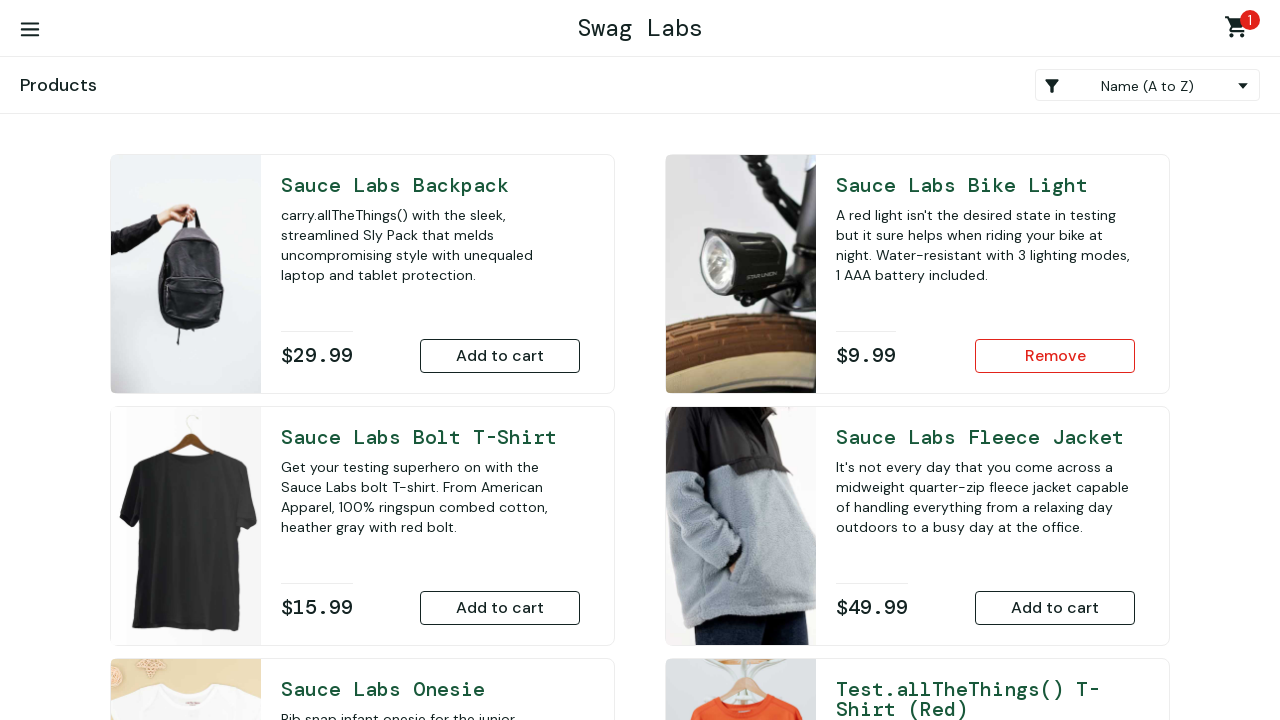

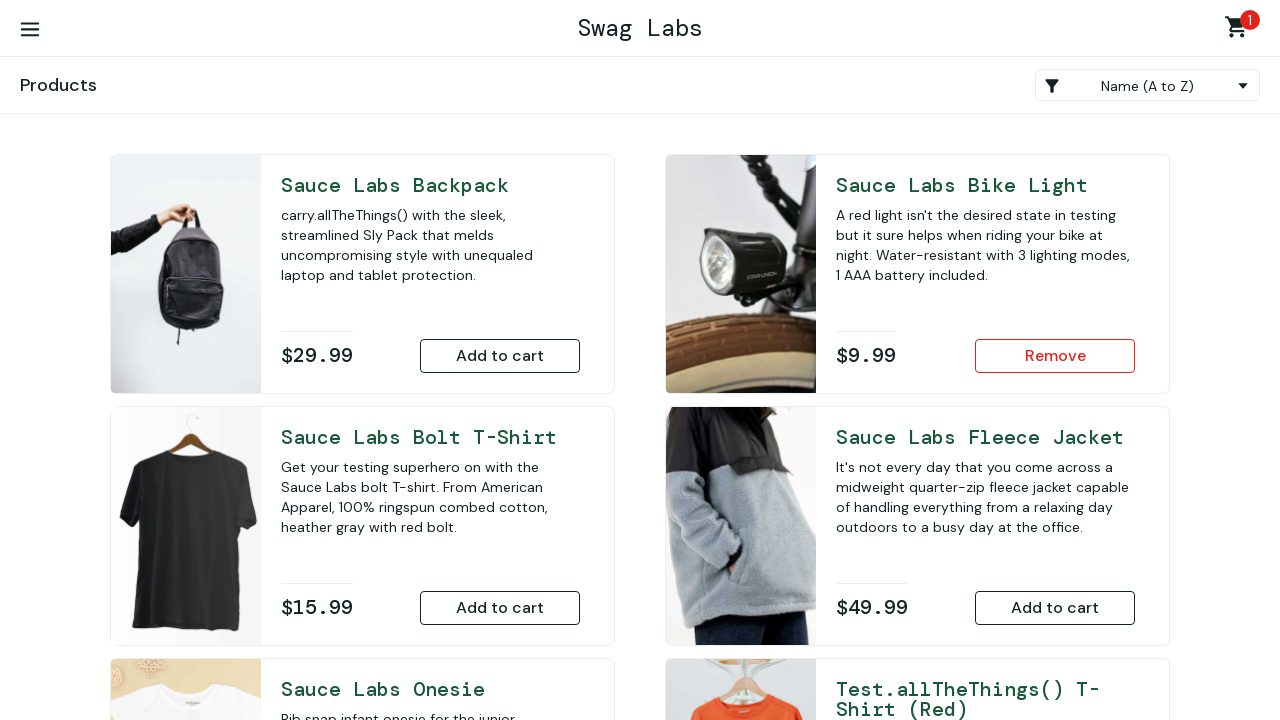